Navigates to Swagger.io website, then navigates to Selenium.dev website as part of a simple navigation test.

Starting URL: https://swagger.io/

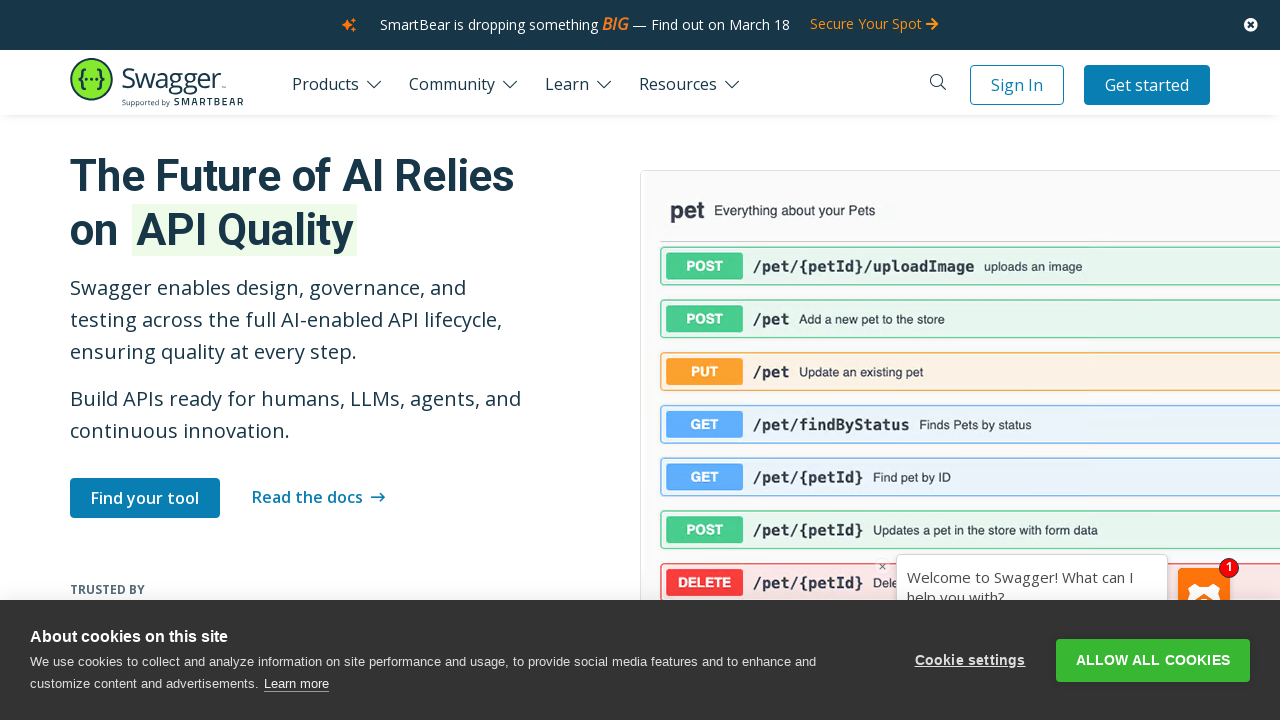

Navigated to Selenium.dev website
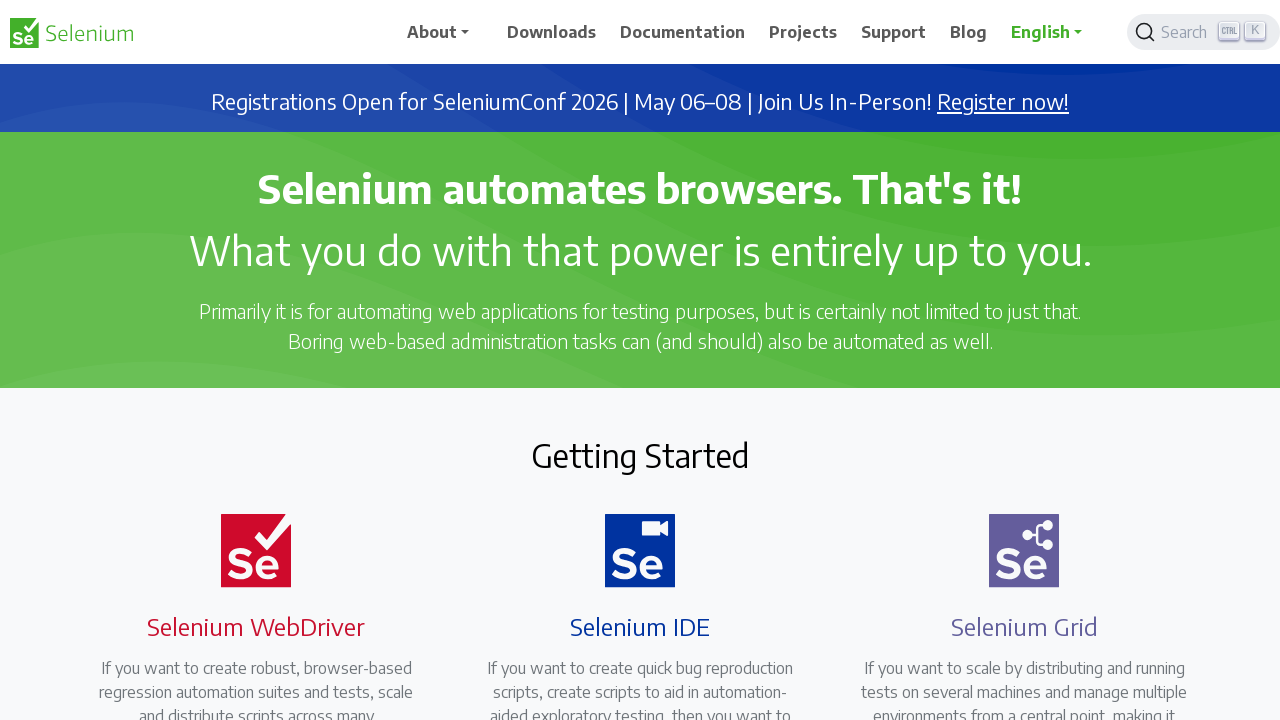

Waited for page to reach domcontentloaded state
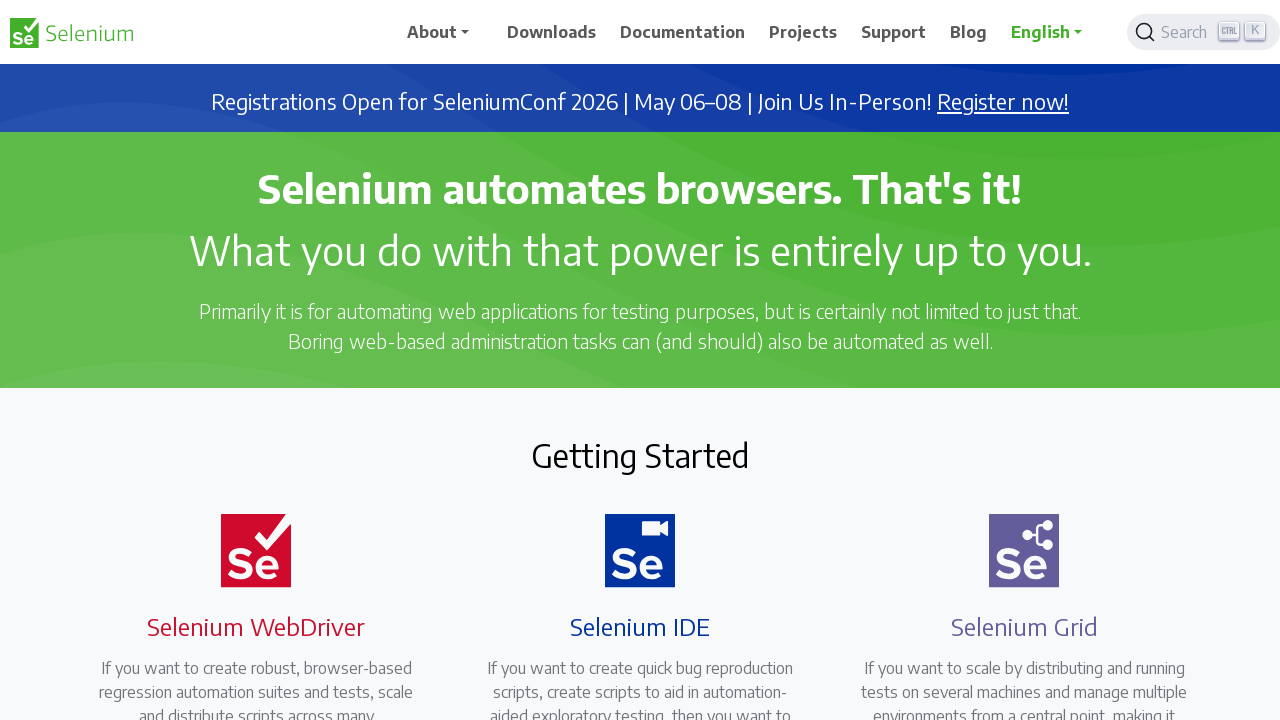

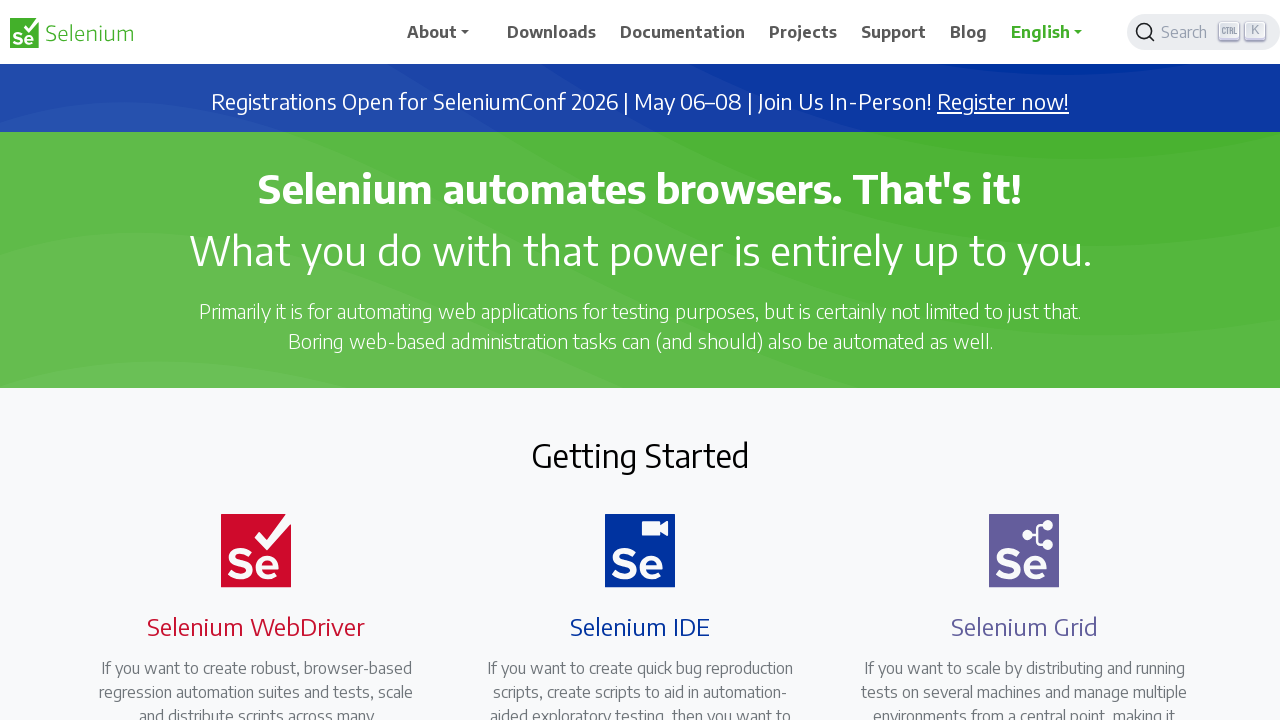